Tests locating an element by tag name and retrieving the text content of an h5 heading on the student registration form page

Starting URL: https://demoqa.com/automation-practice-form

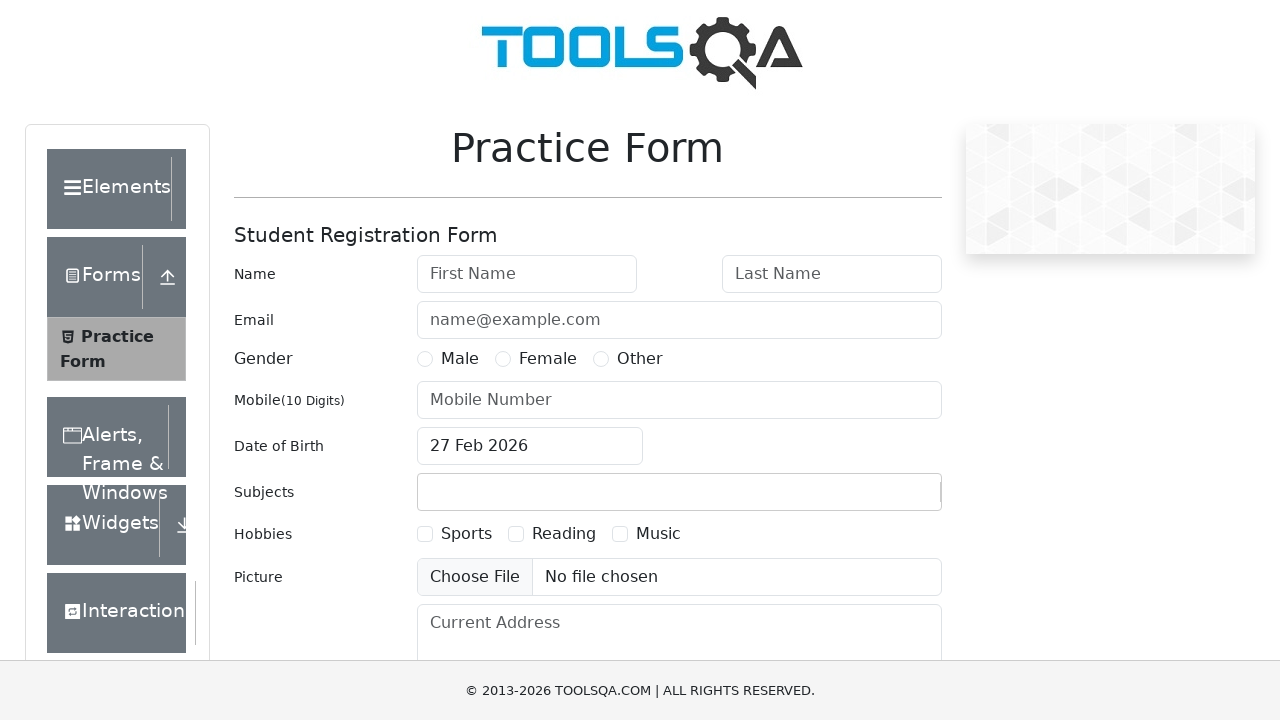

Navigated to student registration form page
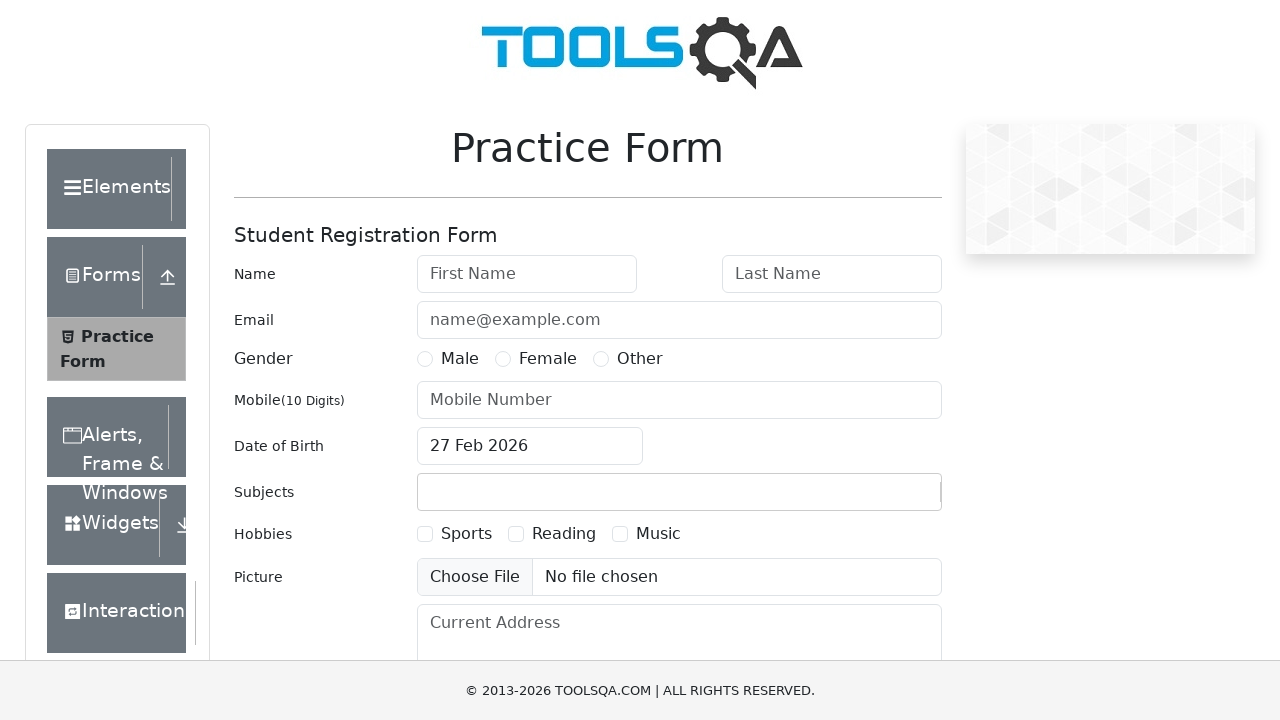

Waited for h5 element to be present on the page
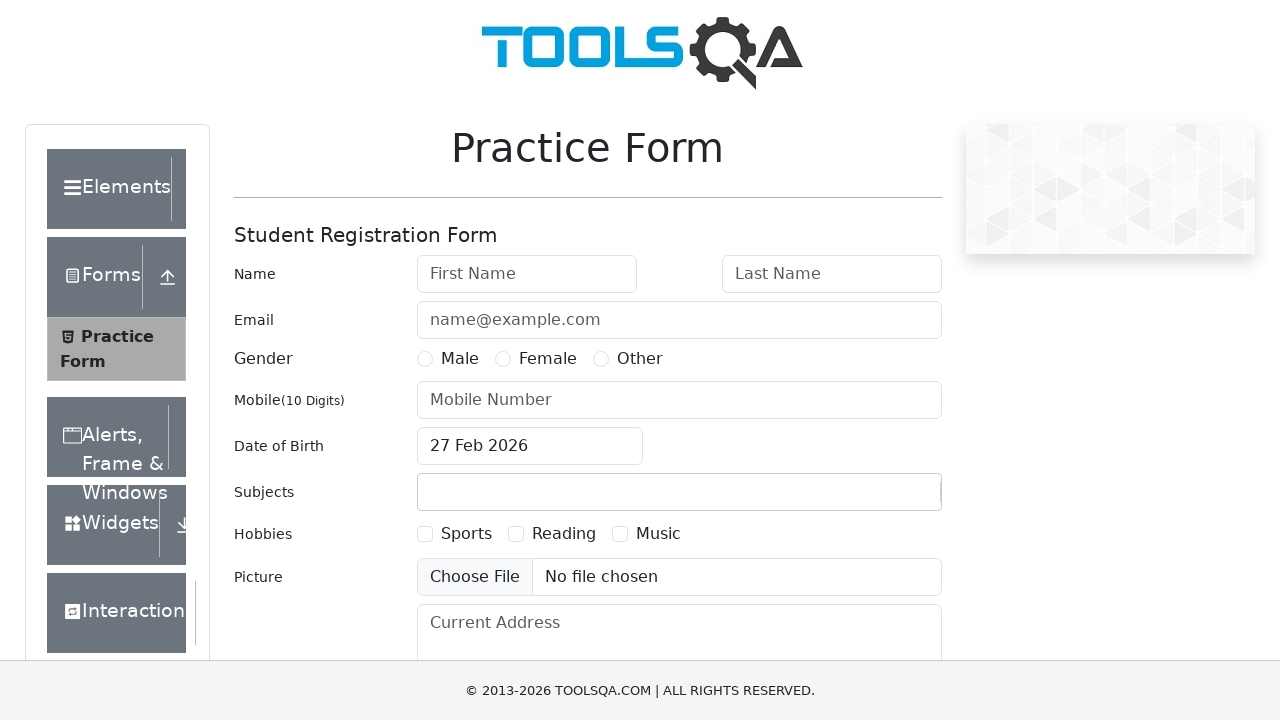

Retrieved text content from h5 heading: Student Registration Form
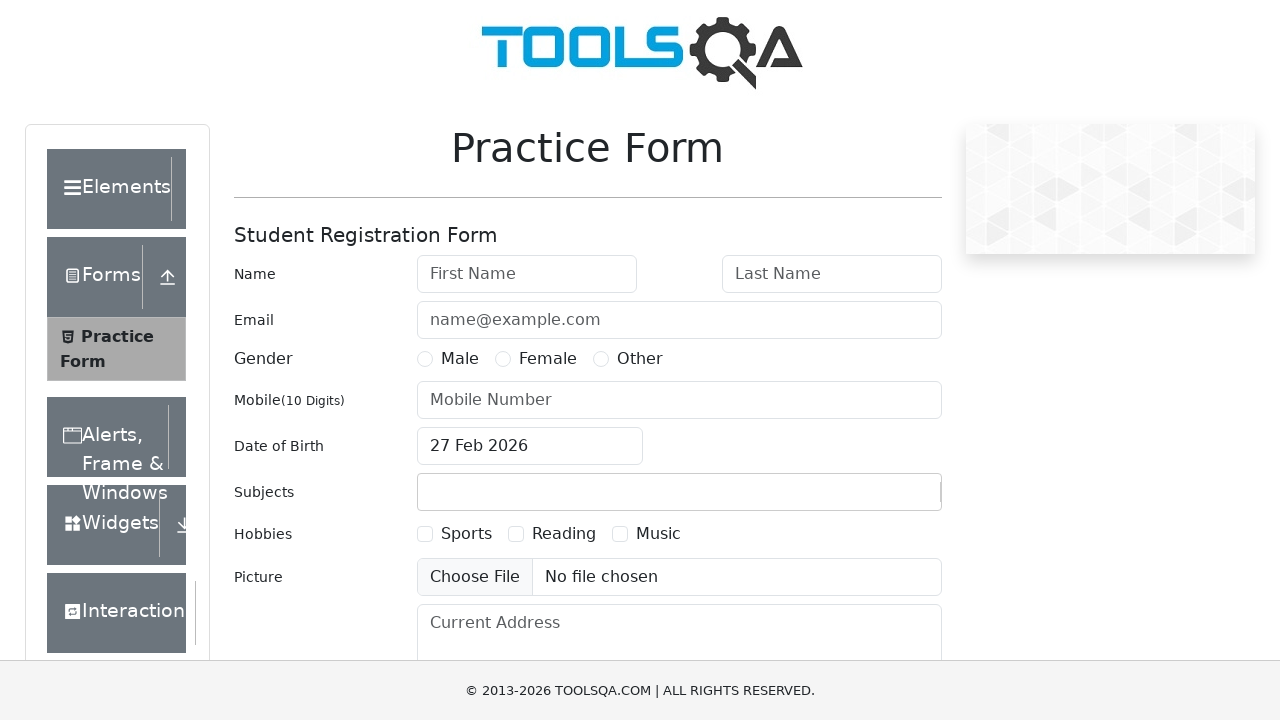

Printed h5 text content to console
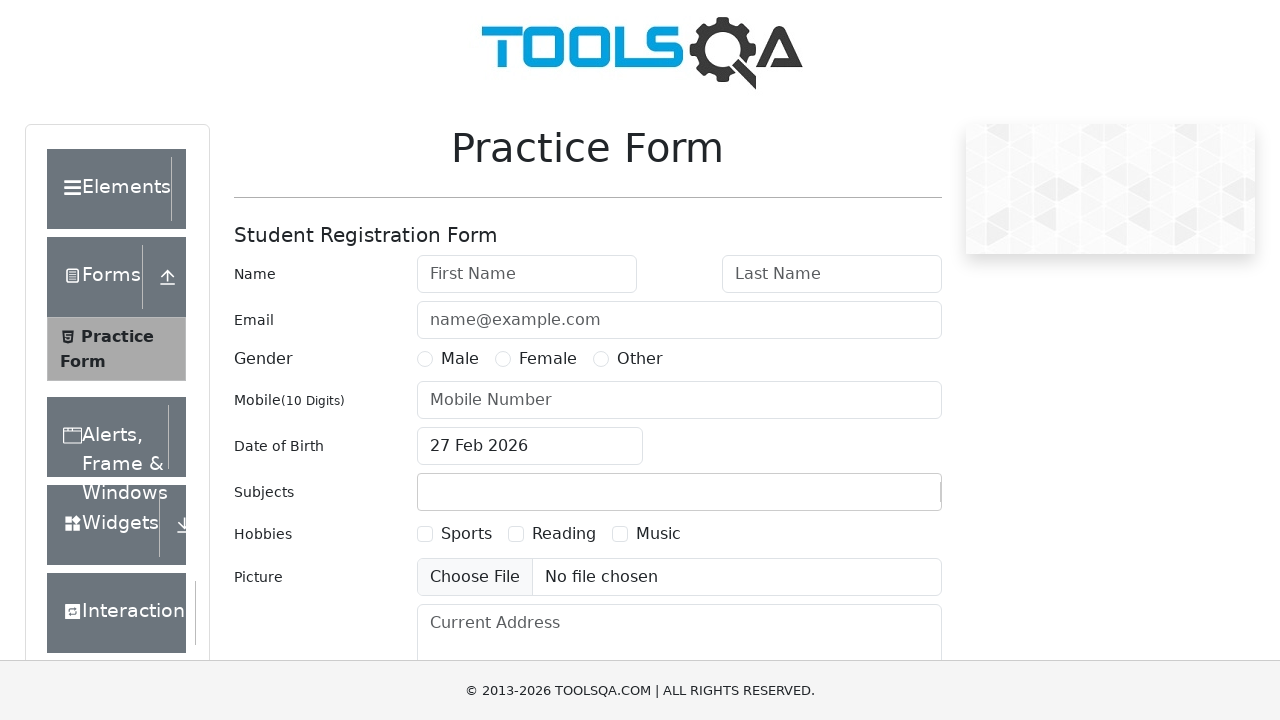

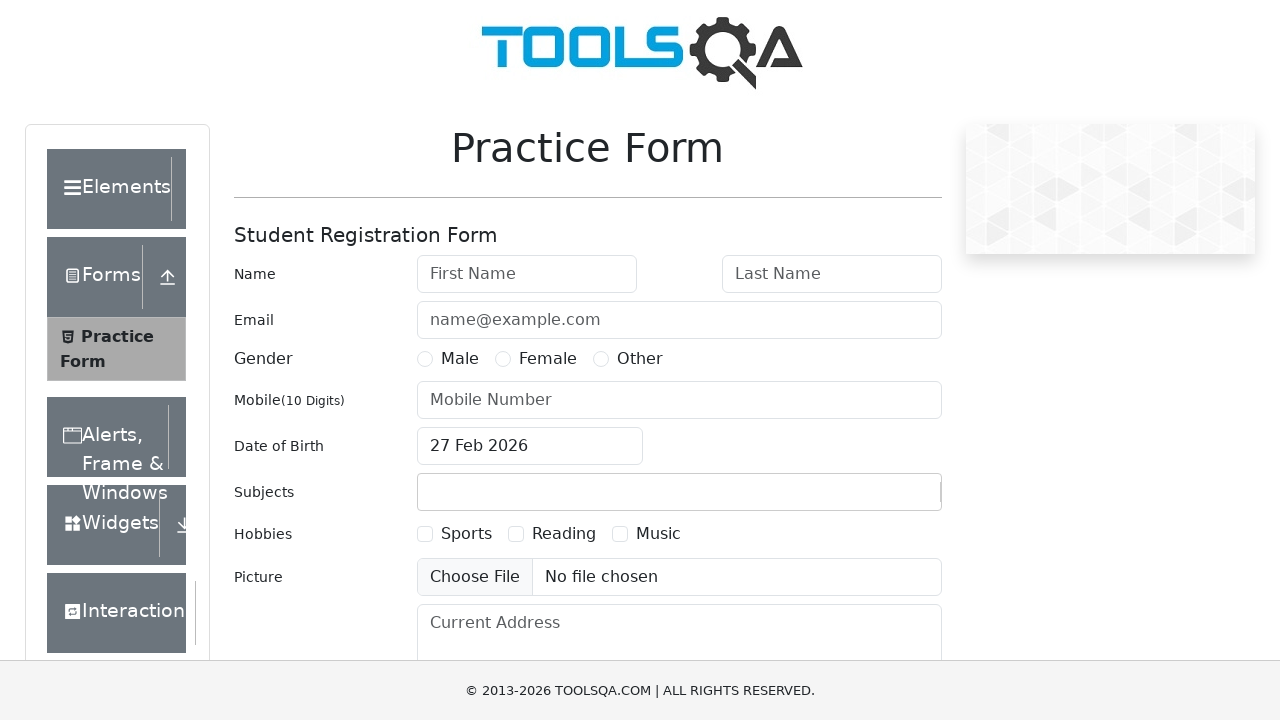